Tests right-click context menu functionality by performing a context click on a button, selecting 'Copy' from the menu, and accepting the resulting alert

Starting URL: https://swisnl.github.io/jQuery-contextMenu/demo.html

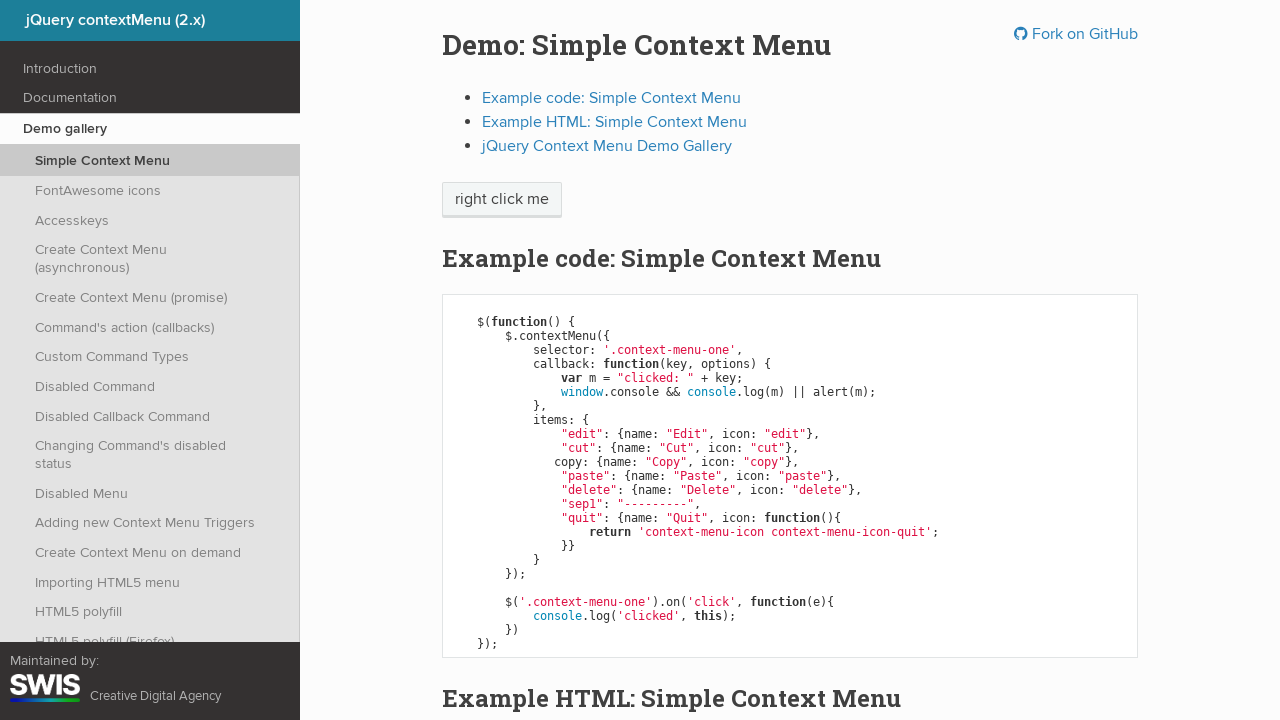

Located the context menu button element
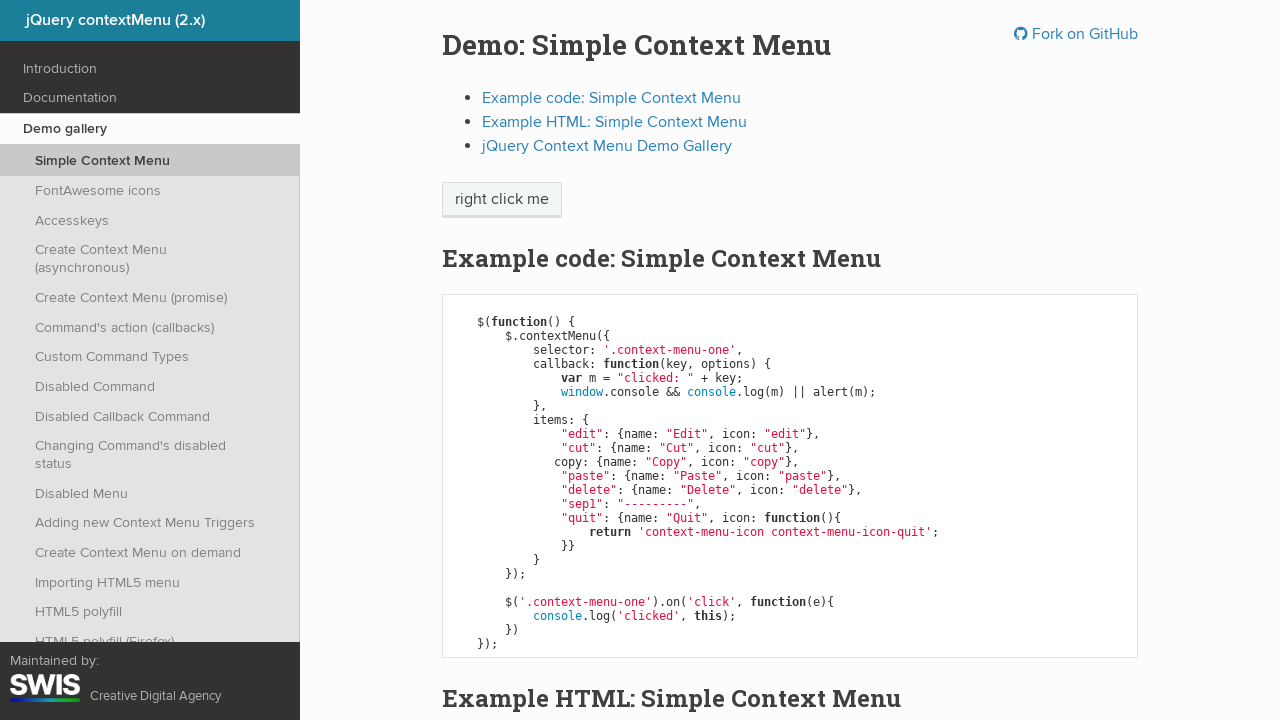

Performed right-click on the context menu button at (502, 200) on xpath=//span[@class='context-menu-one btn btn-neutral']
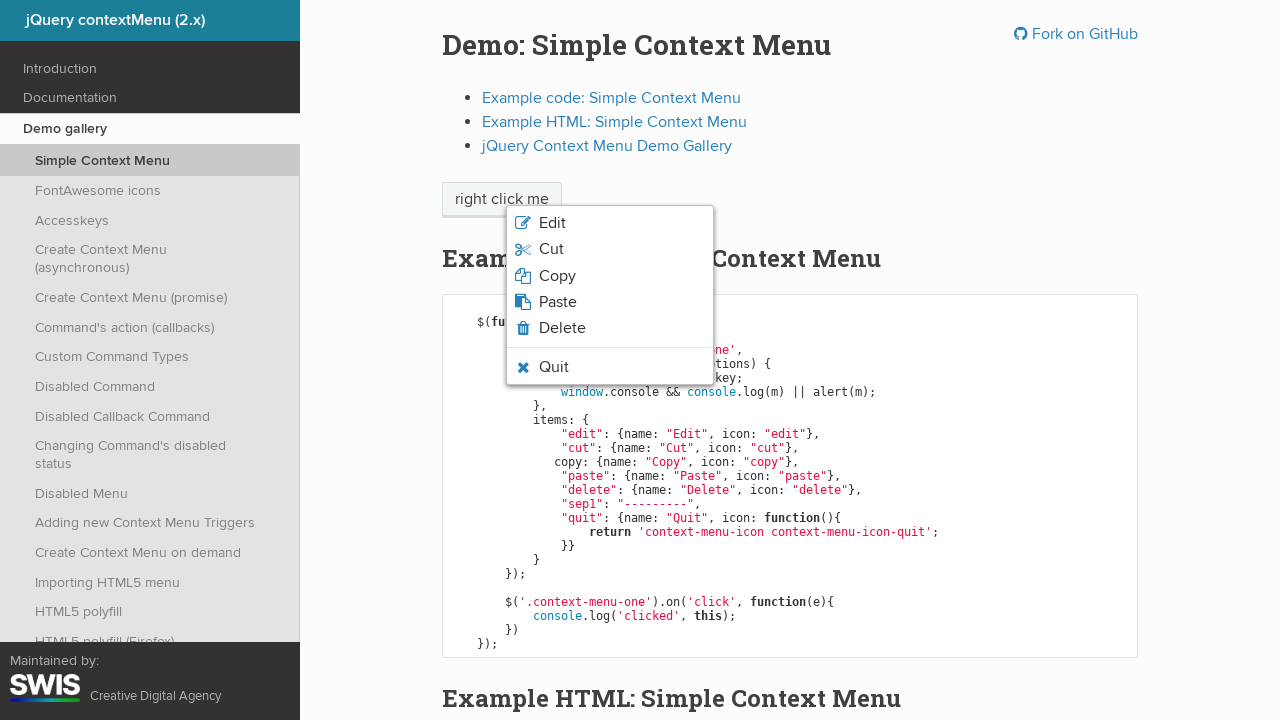

Clicked 'Copy' option from the context menu at (557, 276) on xpath=//span[normalize-space()='Copy']
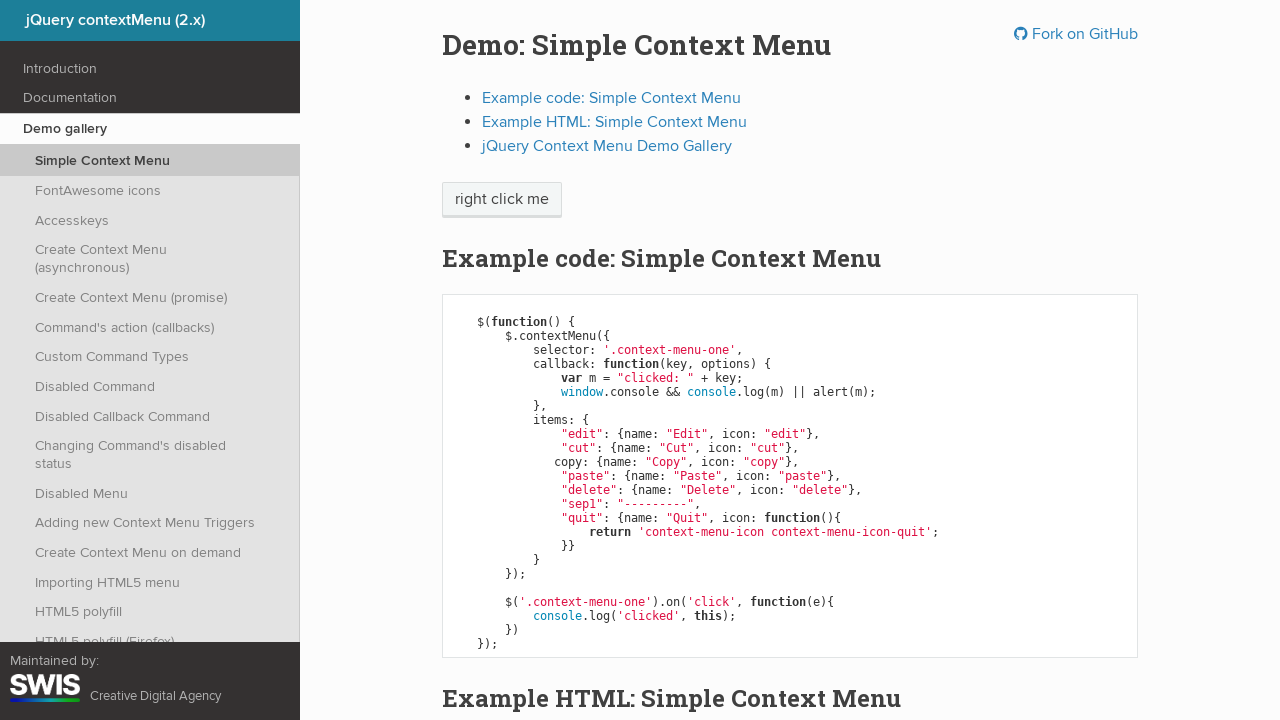

Set up dialog handler to accept alerts
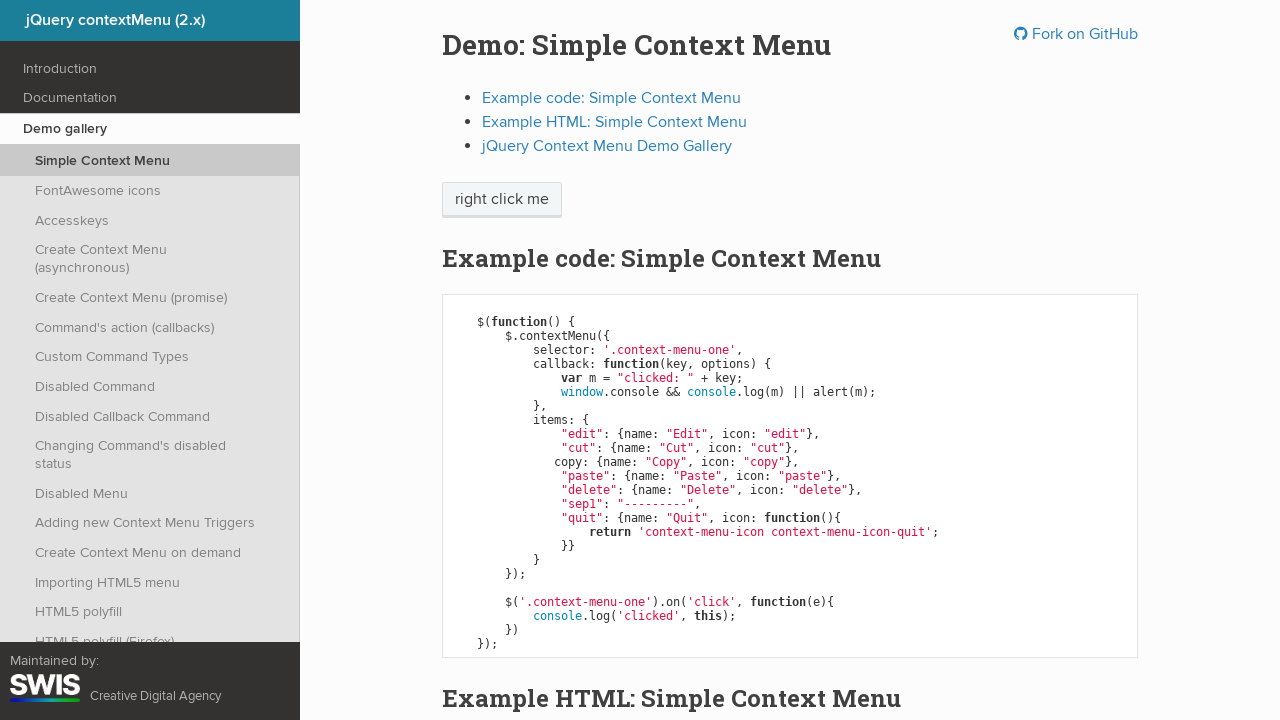

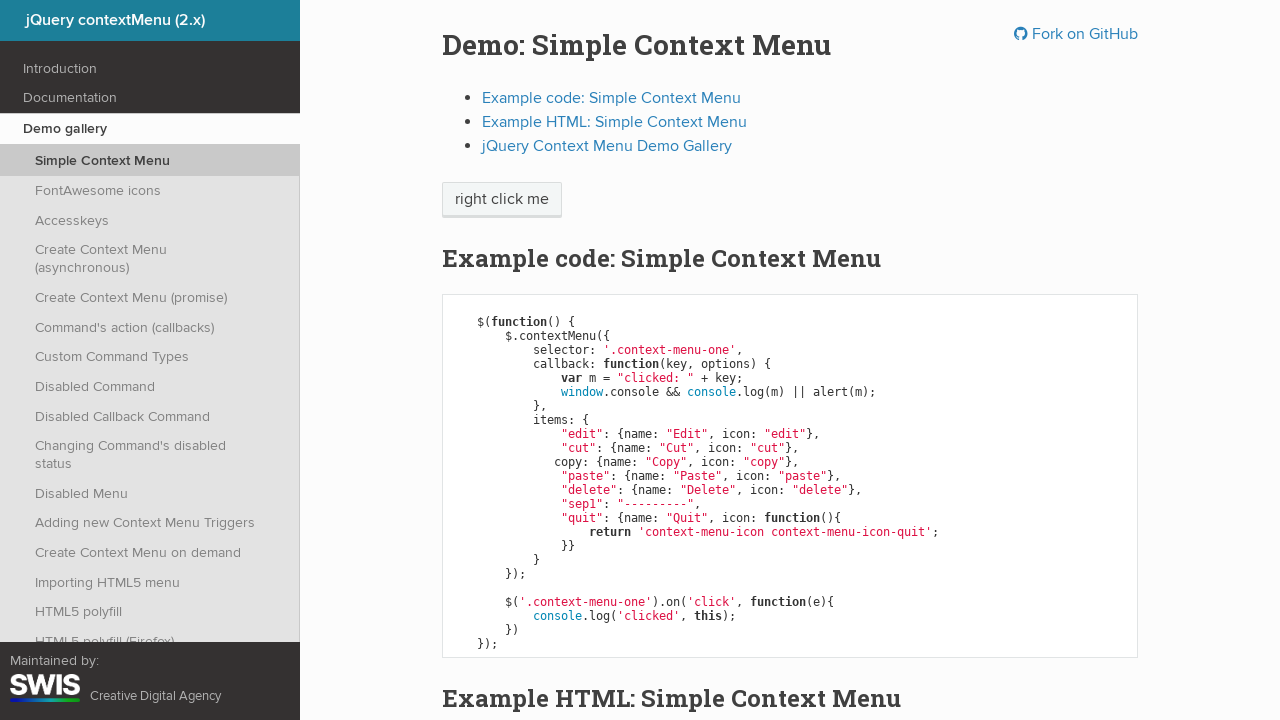